Tests JavaScript Prompt dialog by clicking the prompt button, entering text "Abdullah", accepting the dialog, and verifying the result contains the entered text

Starting URL: https://the-internet.herokuapp.com/javascript_alerts

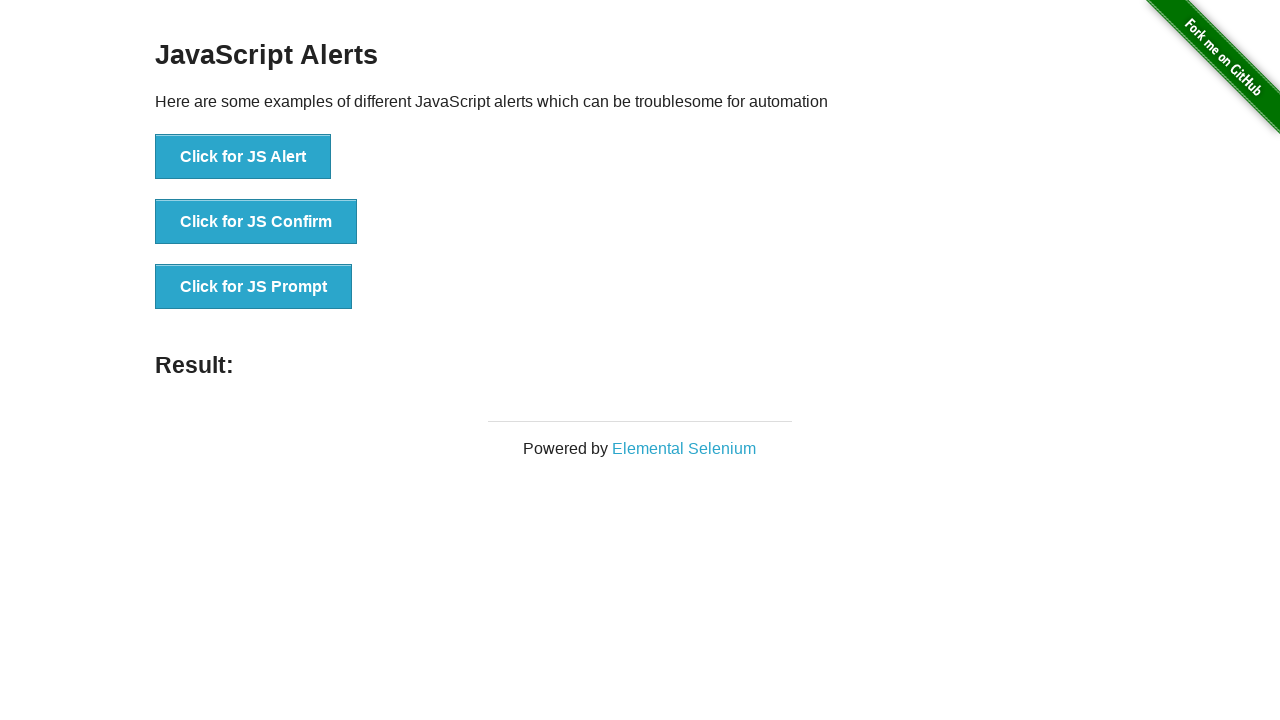

Set up dialog handler to accept prompt with text 'Abdullah'
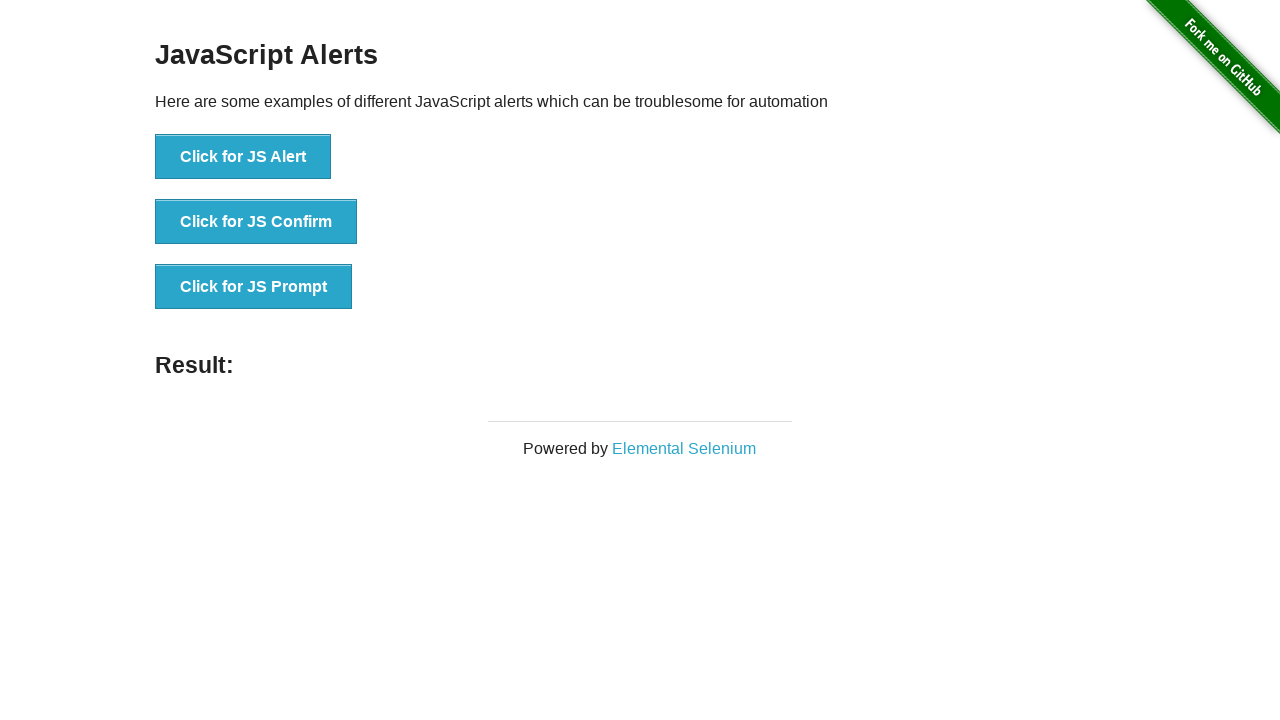

Clicked the JS Prompt button at (254, 287) on xpath=//*[text()='Click for JS Prompt']
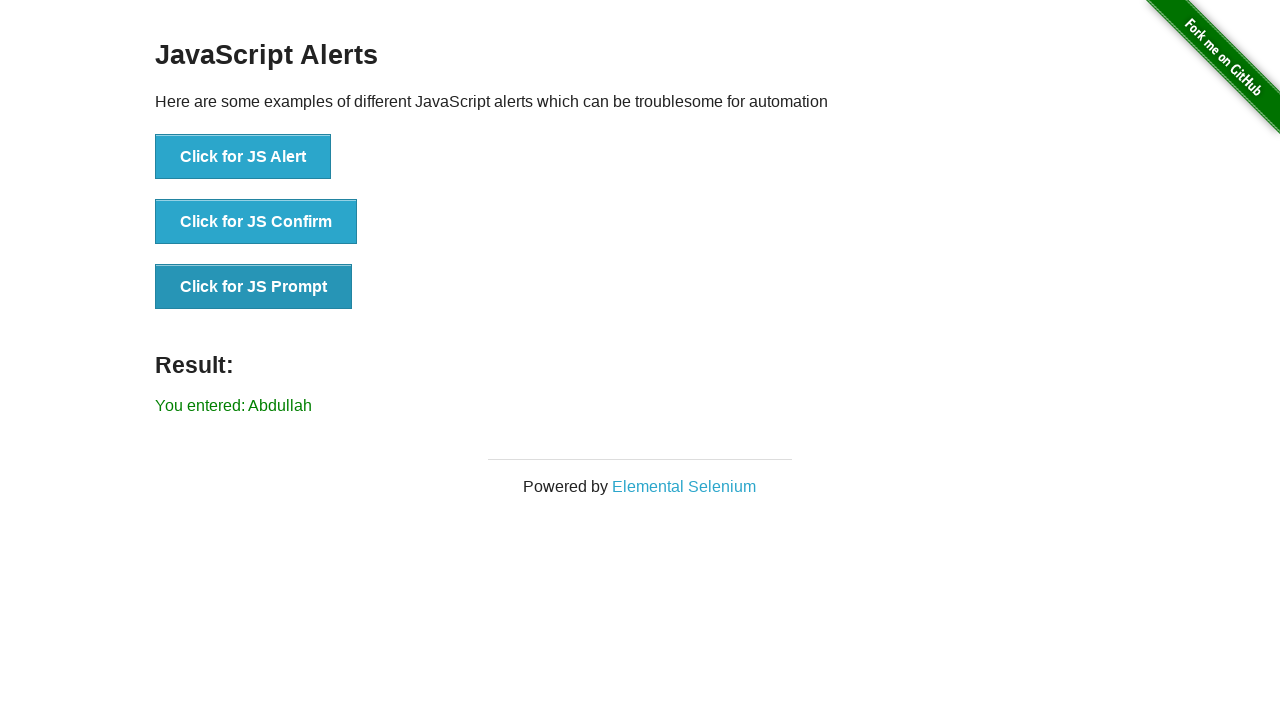

Result element loaded on page
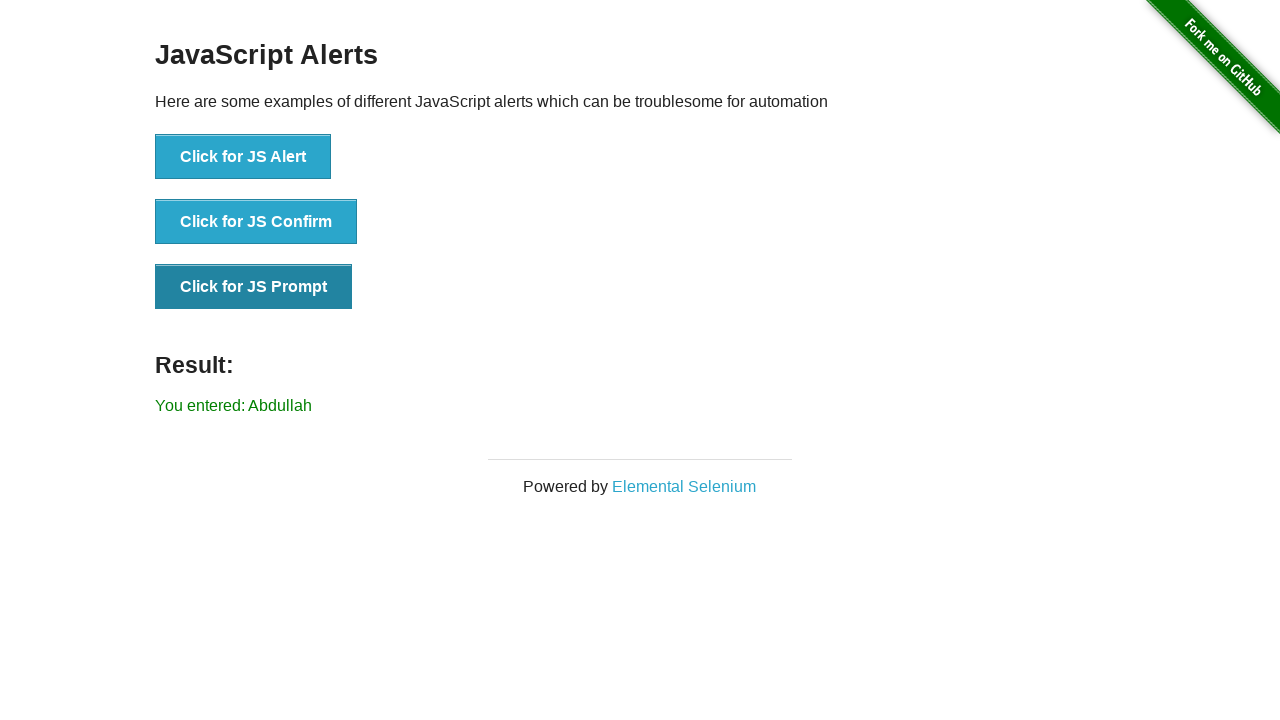

Retrieved result text from result element
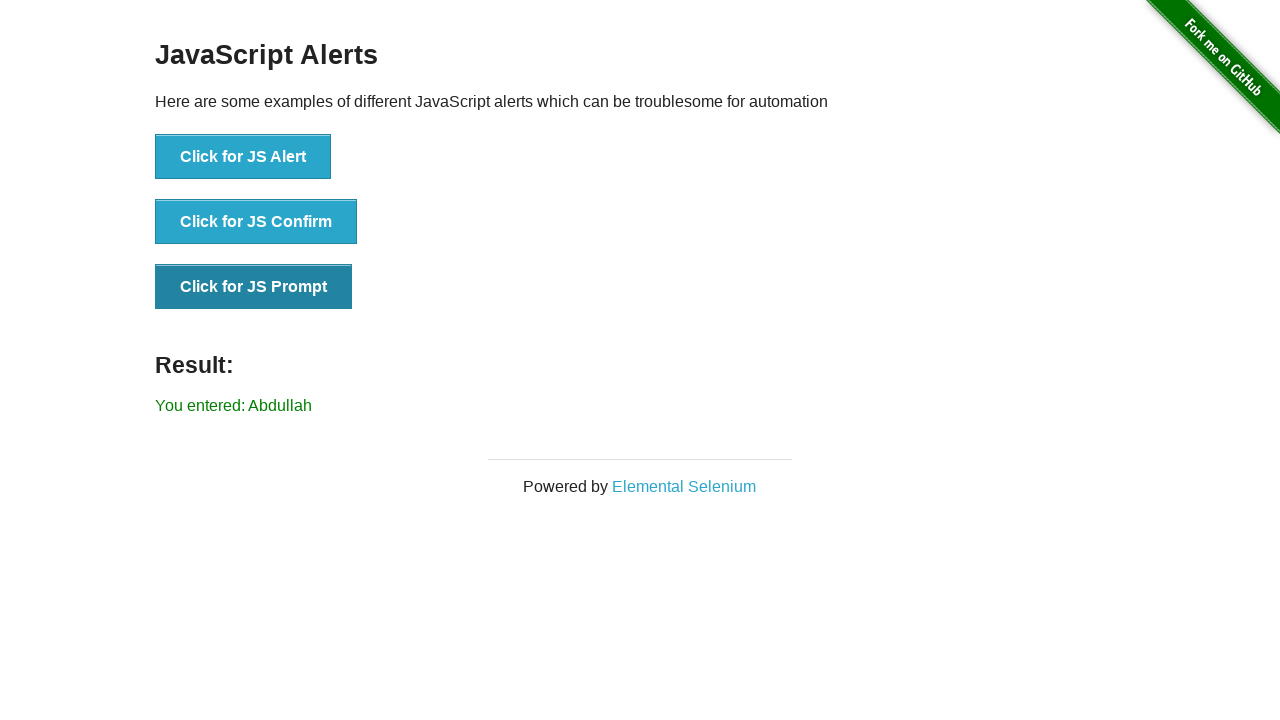

Verified that result text contains 'Abdullah'
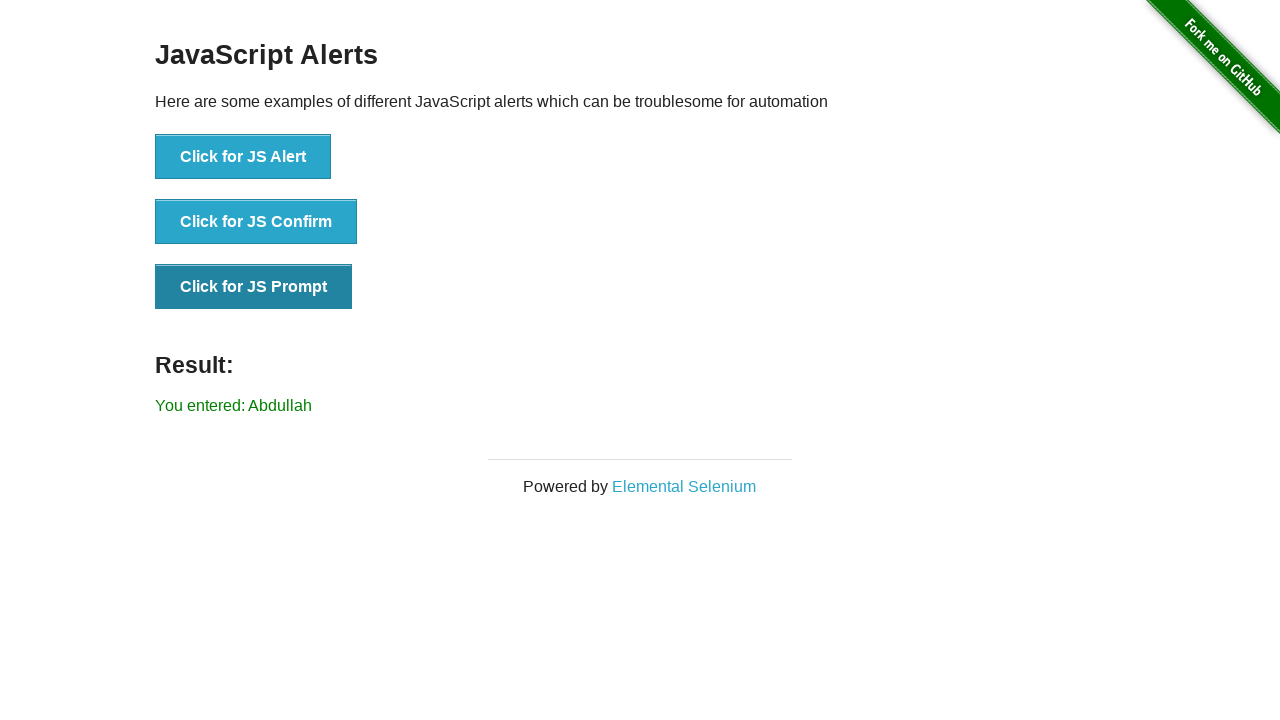

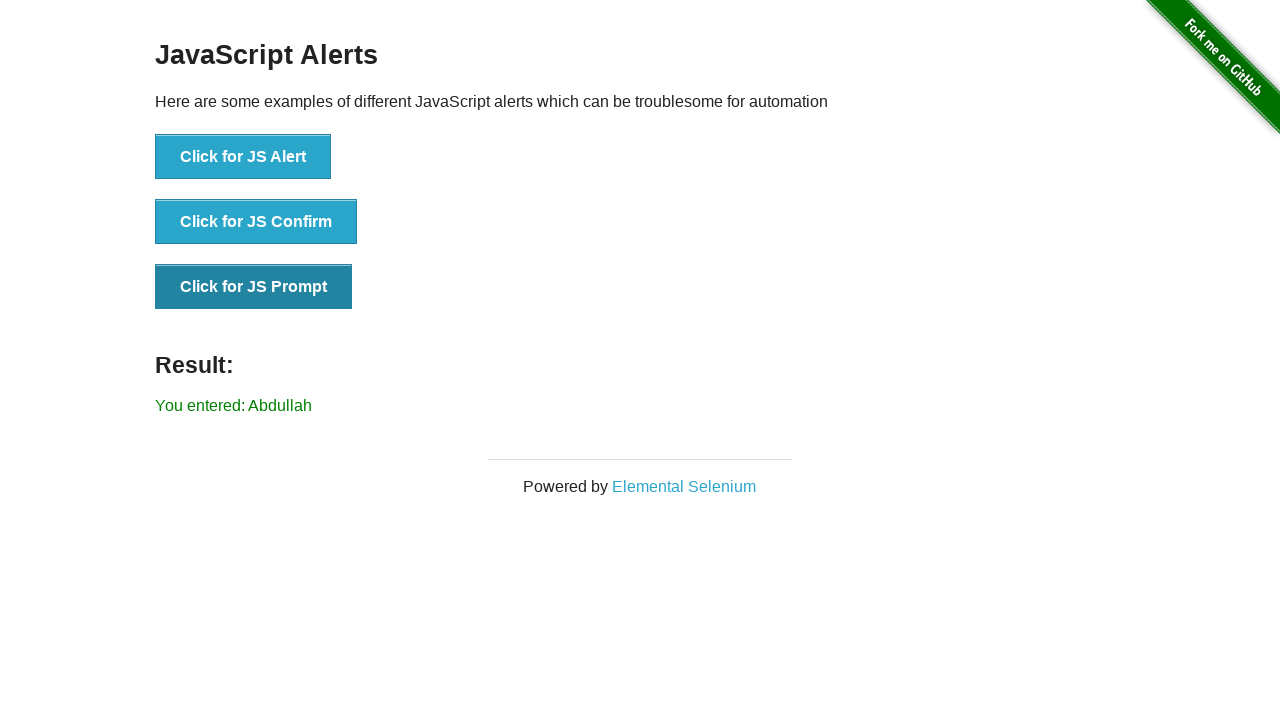